Tests the search functionality by searching for "getText" and clicking on a search result to navigate to the documentation page

Starting URL: https://webdriver.io/

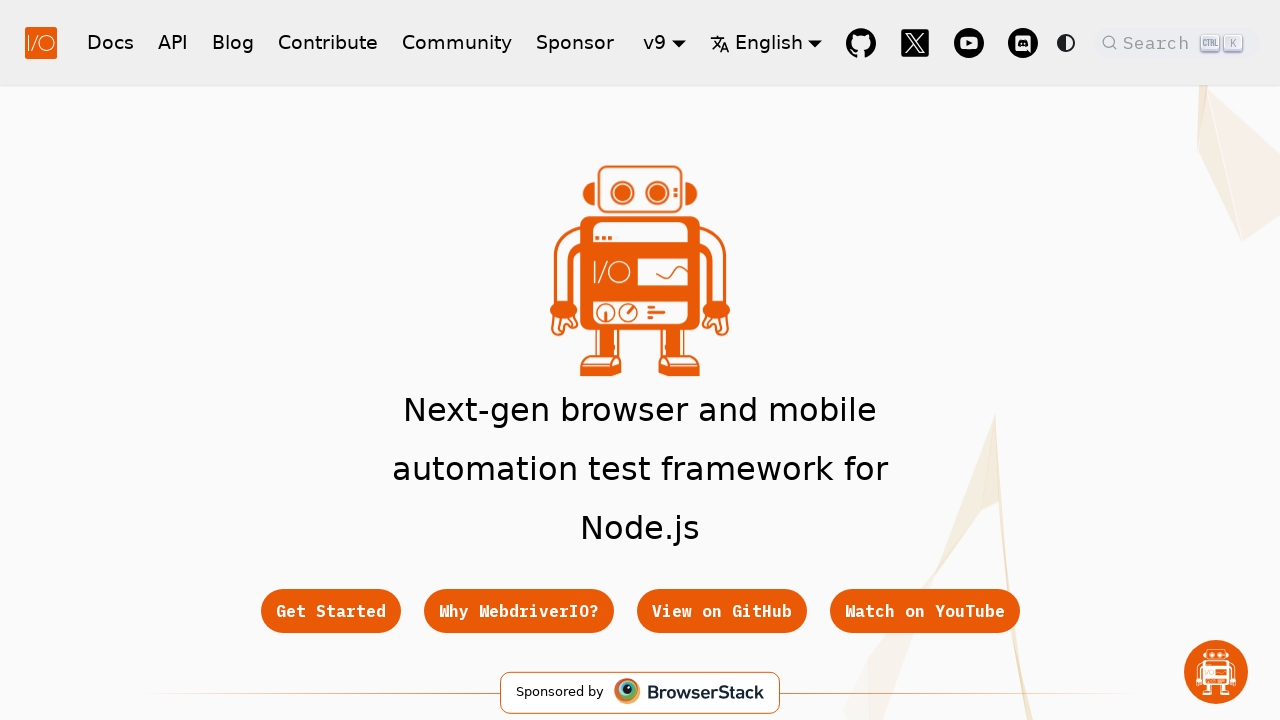

Clicked the search button in the header at (1177, 42) on button.DocSearch
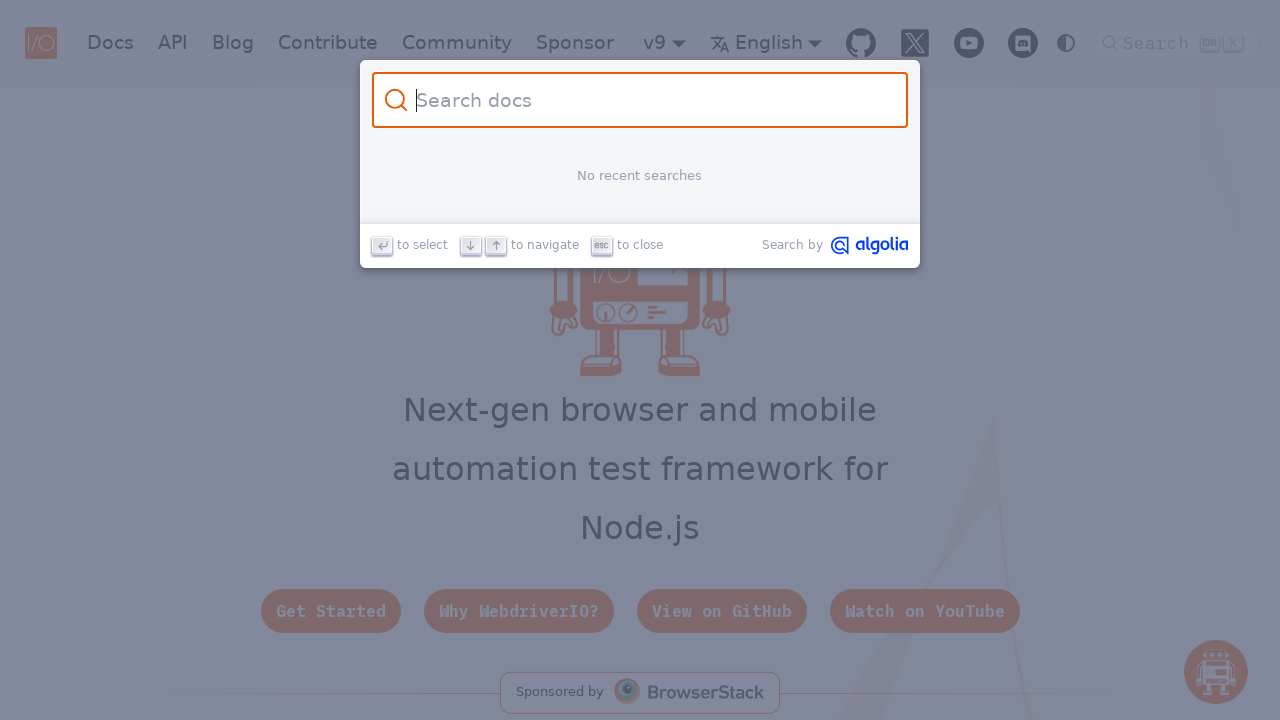

Search modal appeared with input field
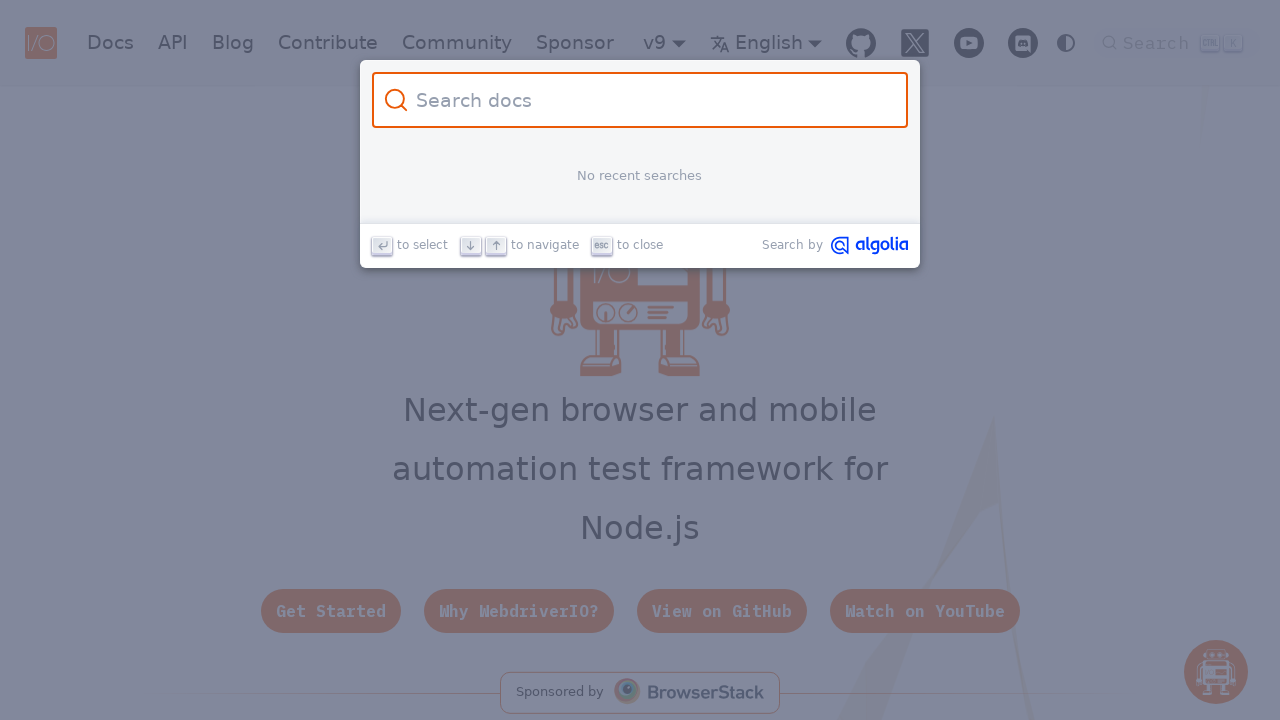

Filled search field with 'getText' on .DocSearch-Input
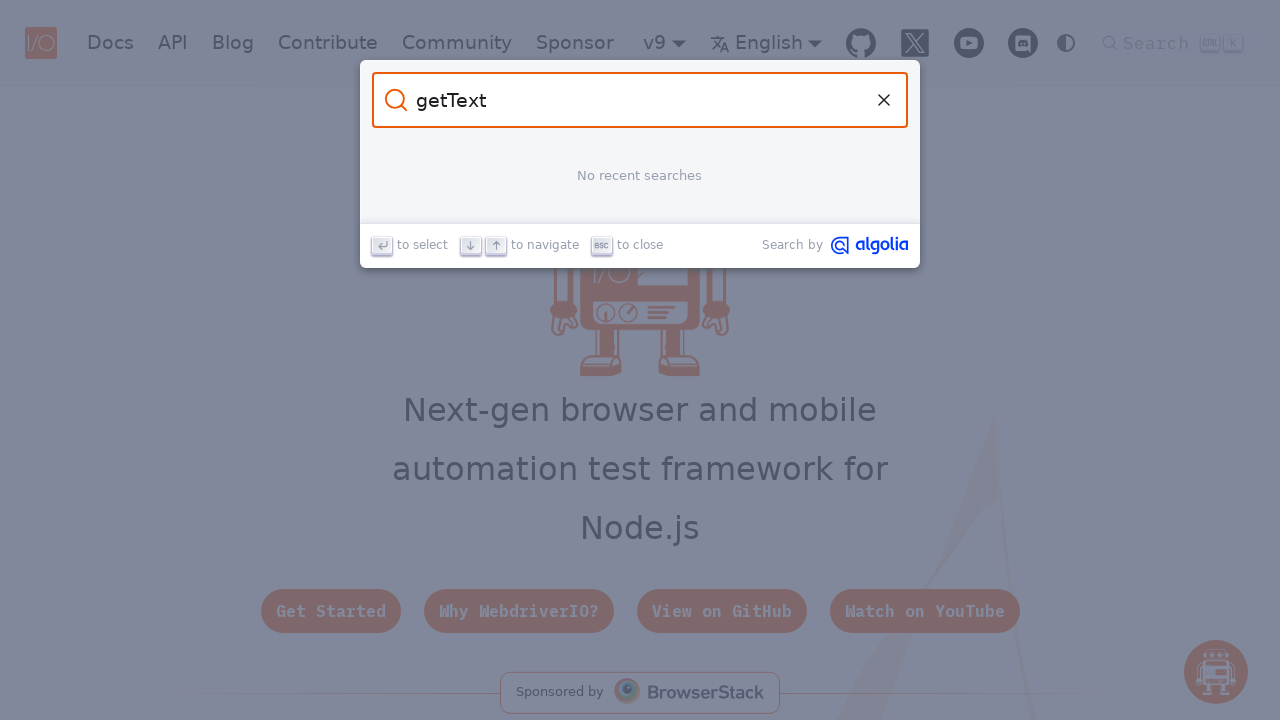

Search results loaded
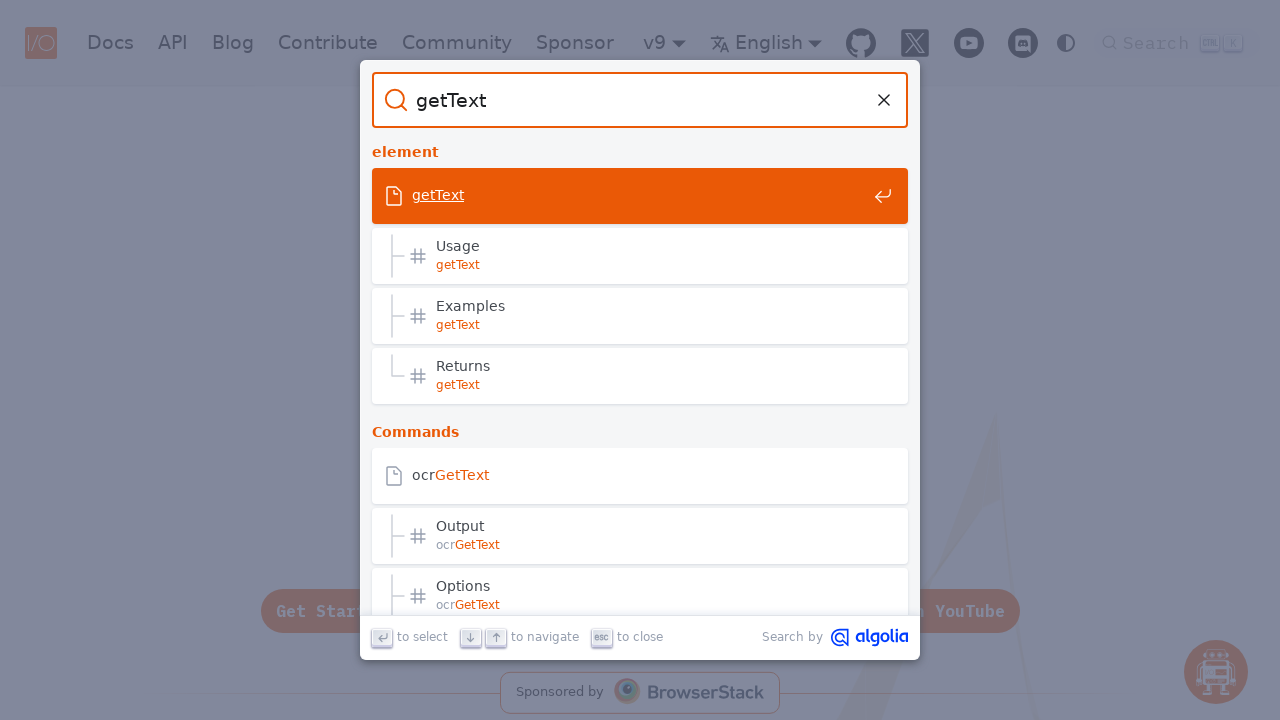

Clicked the first search result to navigate to getText documentation at (640, 196) on .DocSearch-Hit a
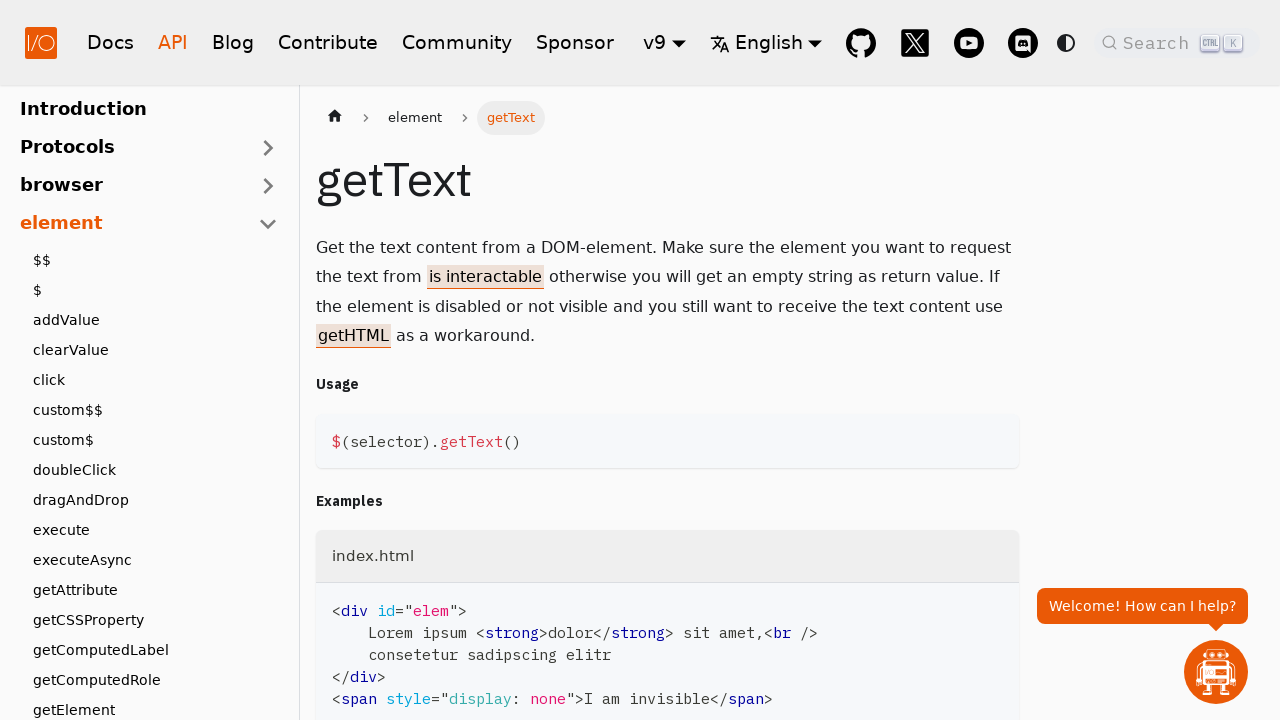

Article page loaded and title is visible
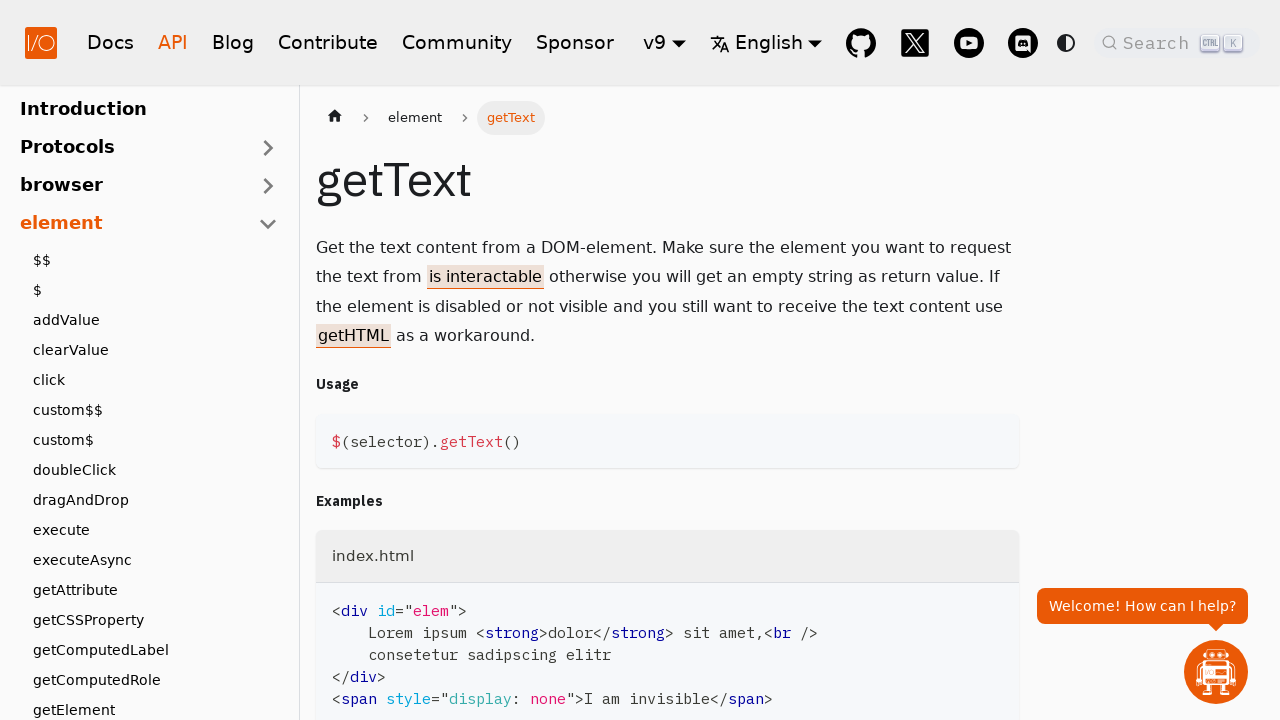

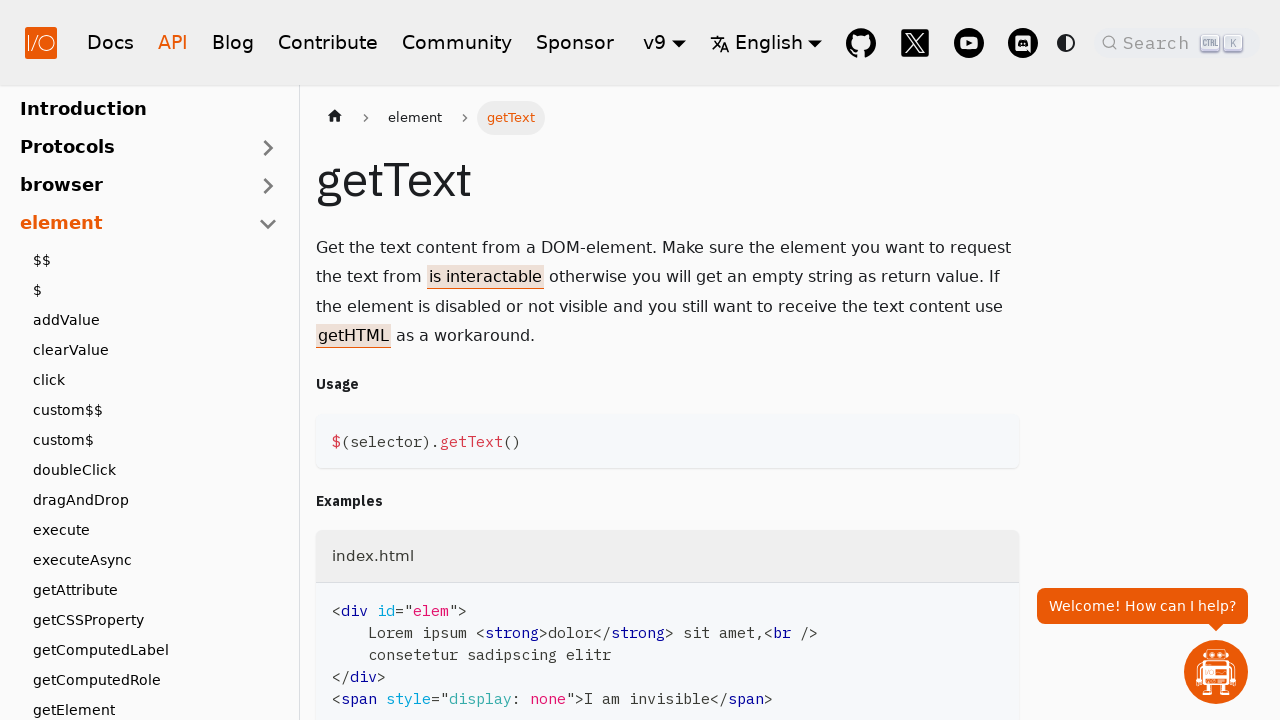